Tests handling of a confirm dialog by clicking a button and dismissing the confirmation

Starting URL: https://demoqa.com/alerts

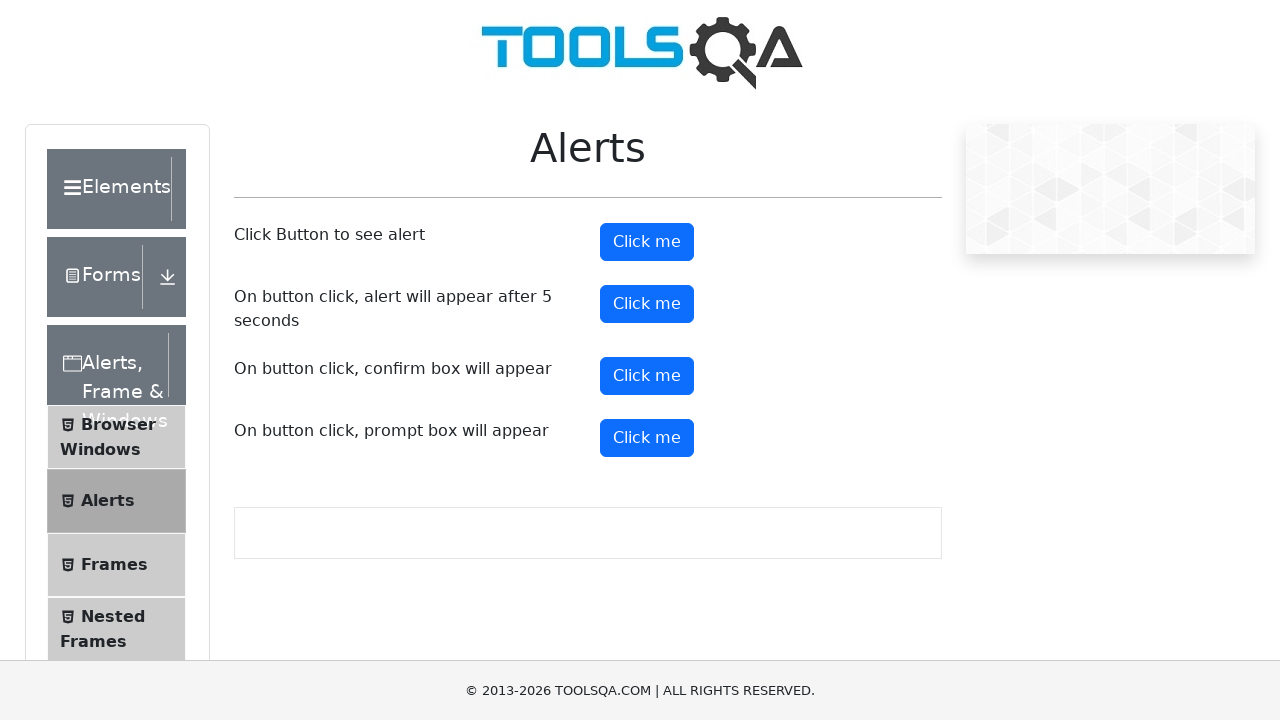

Set up dialog handler to dismiss confirmation dialogs
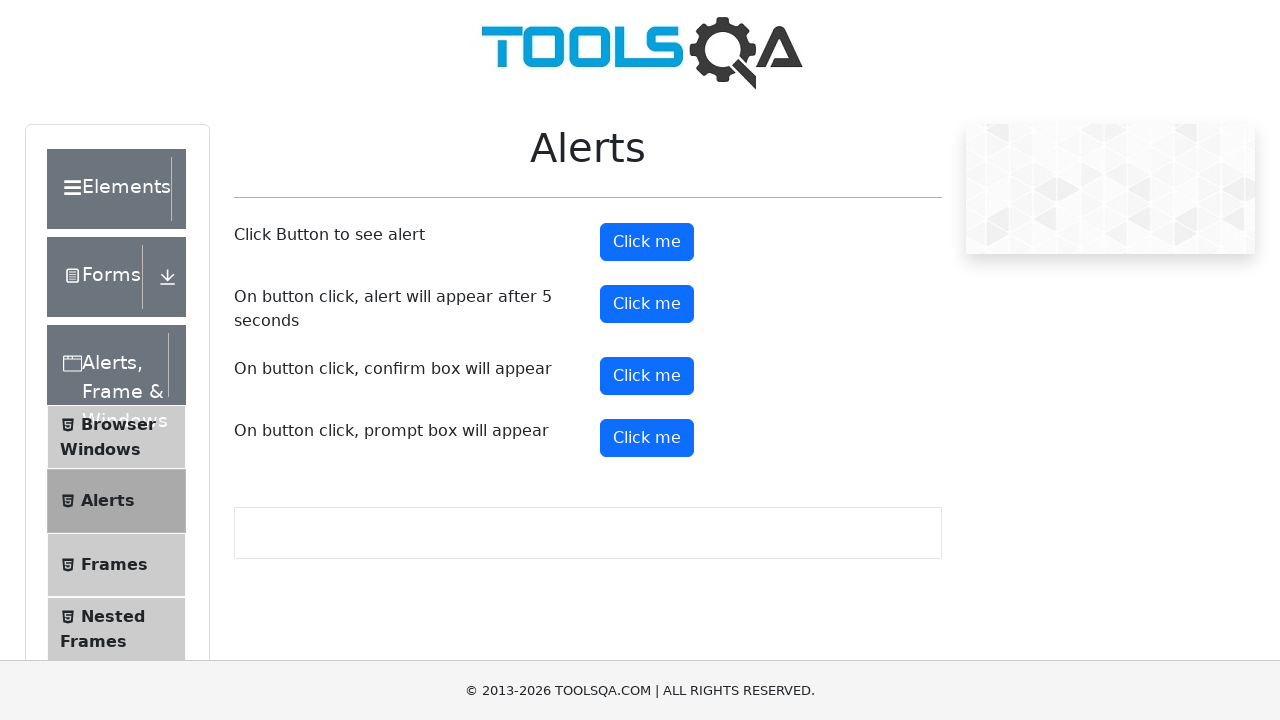

Clicked confirm button to trigger confirmation dialog at (647, 376) on #confirmButton
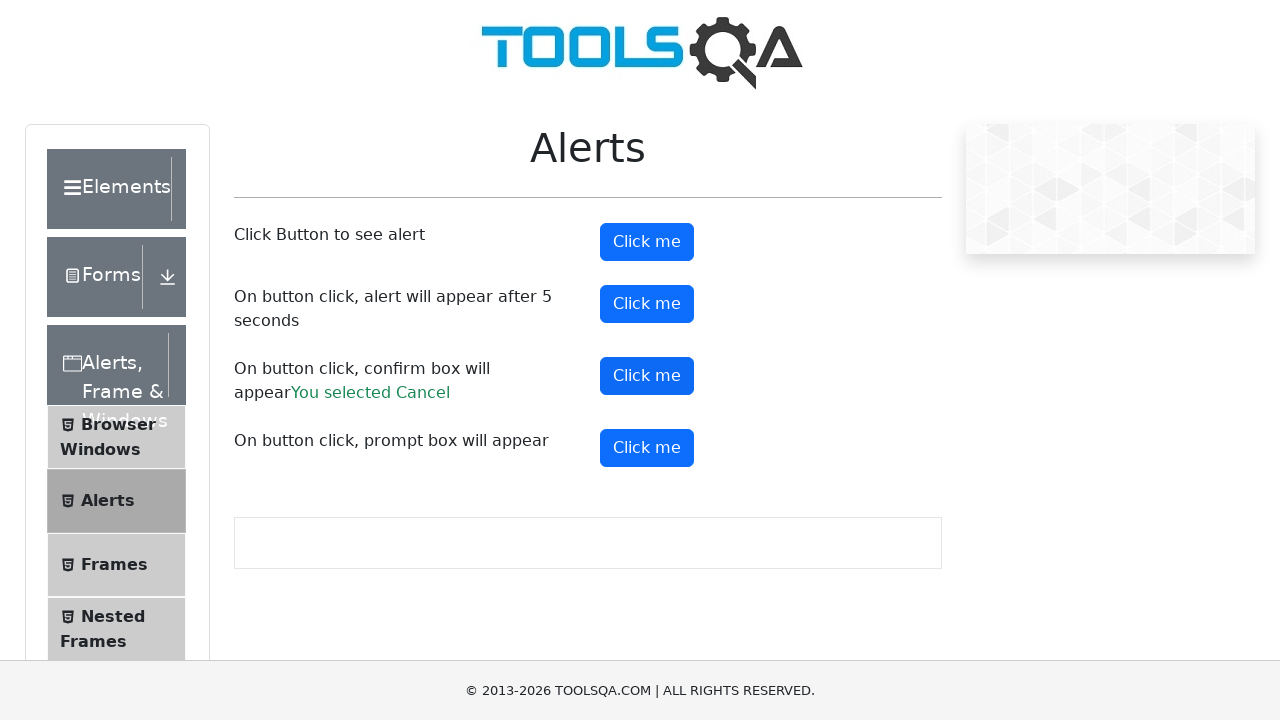

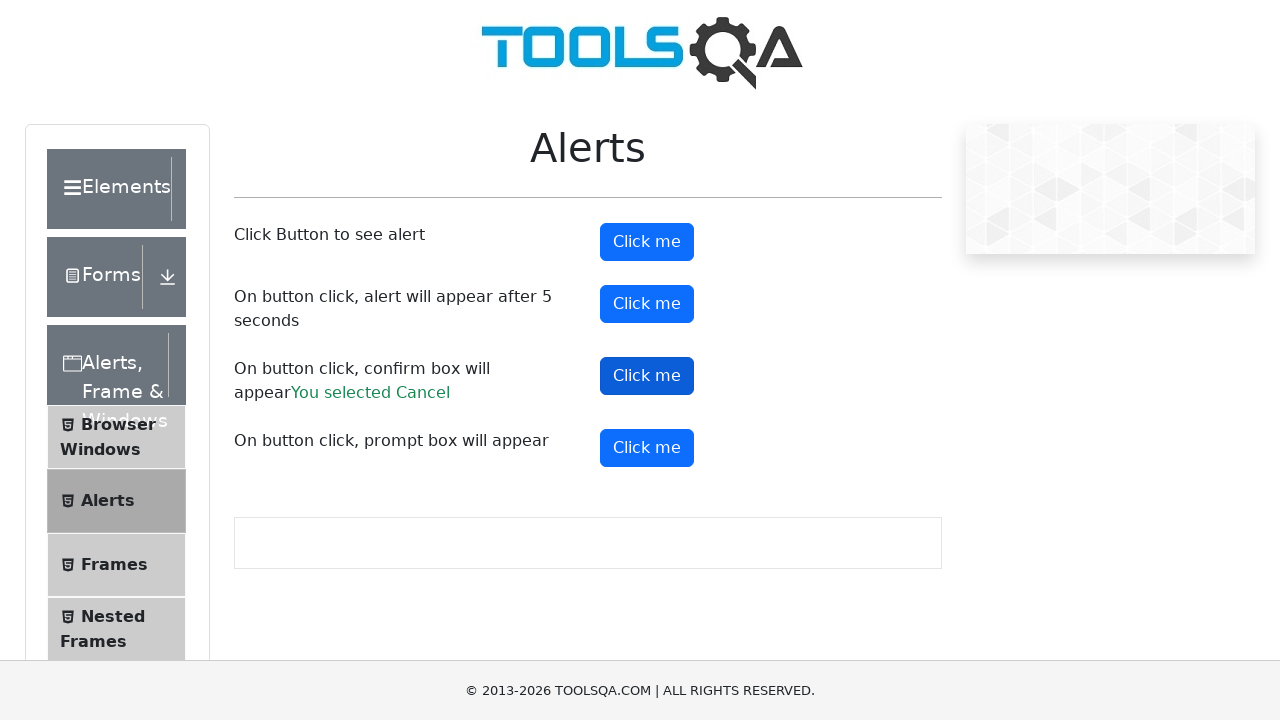